Tests that the Heroku test site homepage loads and contains navigation links, specifically verifying that link elements are present in the list.

Starting URL: https://the-internet.herokuapp.com/

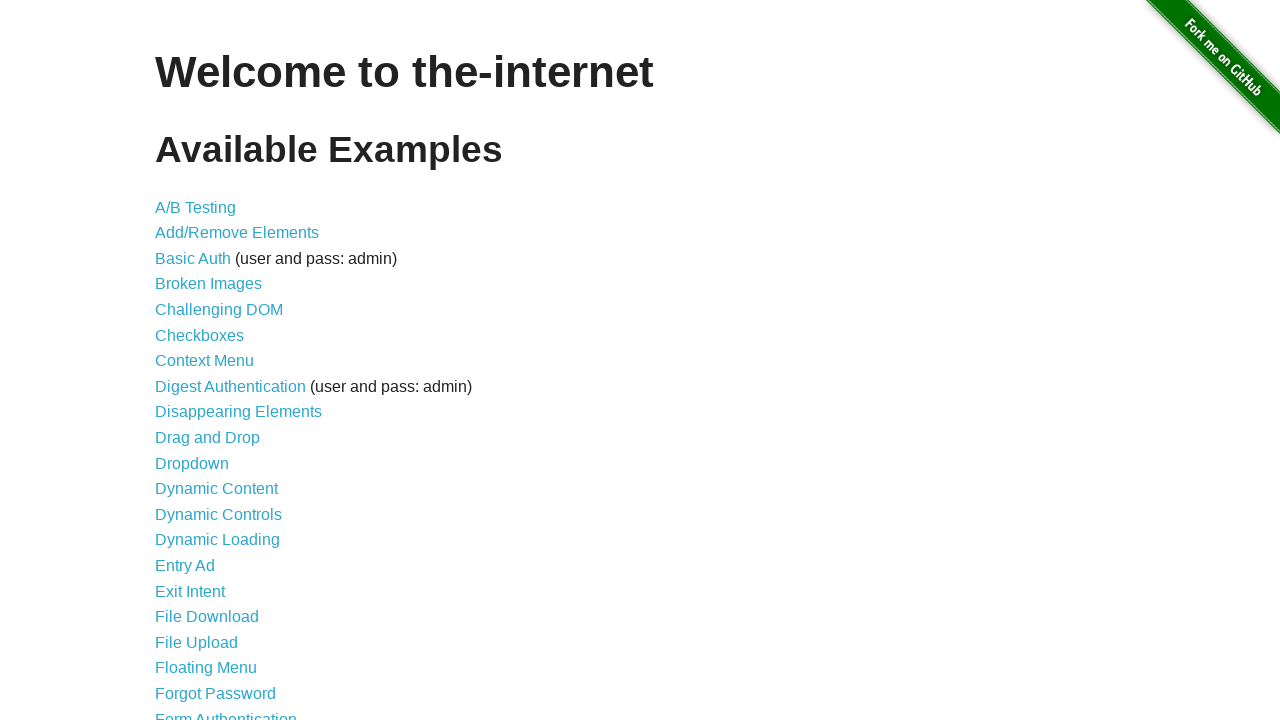

Navigated to Heroku test site homepage
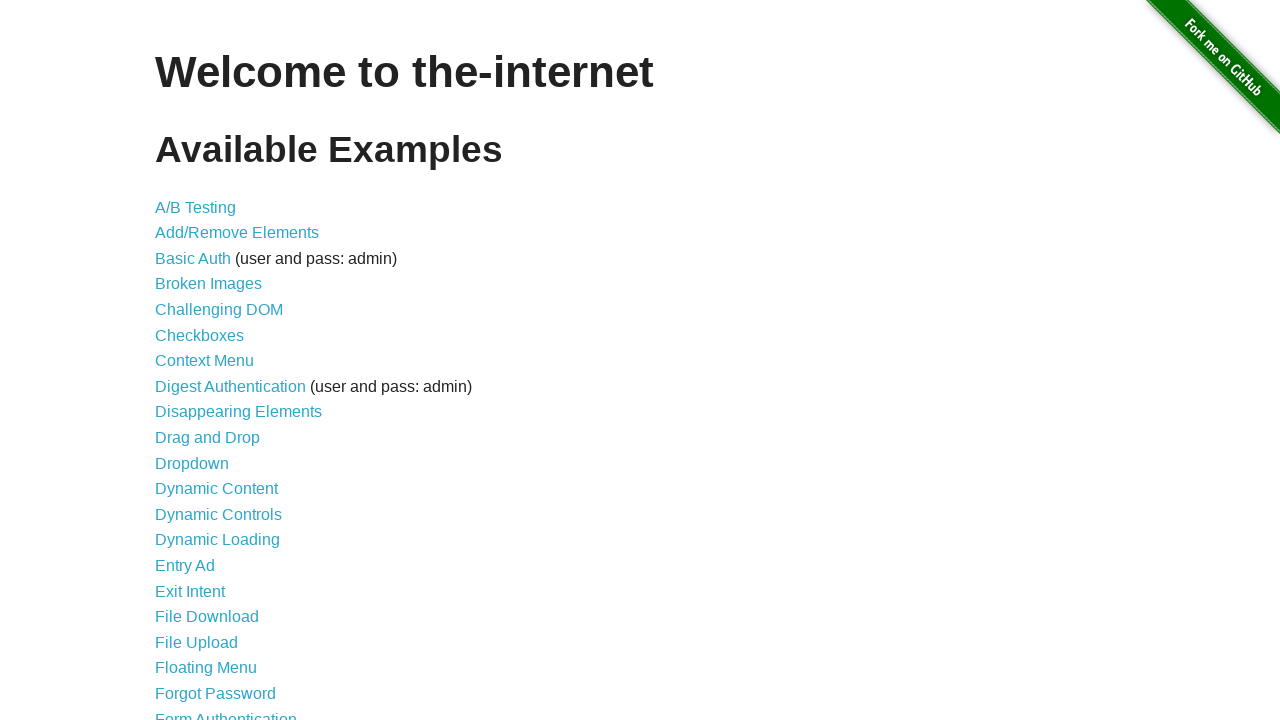

Navigation links loaded on the page
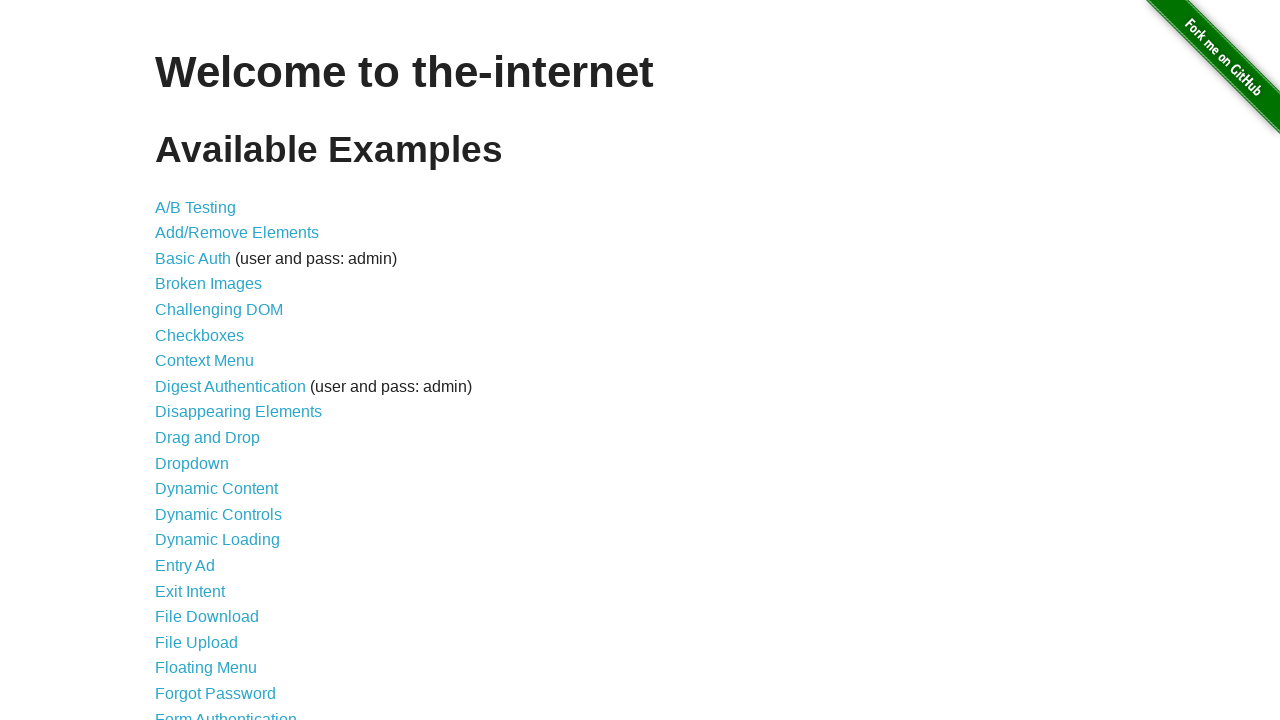

Found 44 navigation links on the page
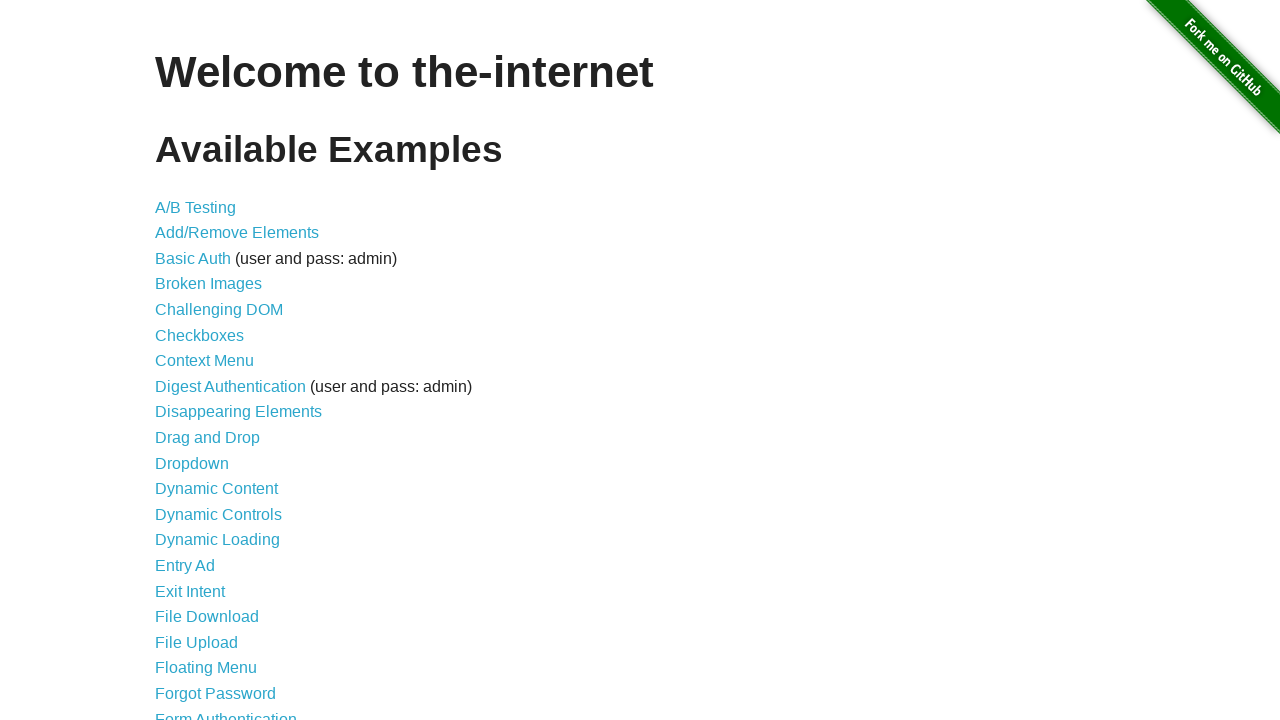

Assertion passed: links array is not empty
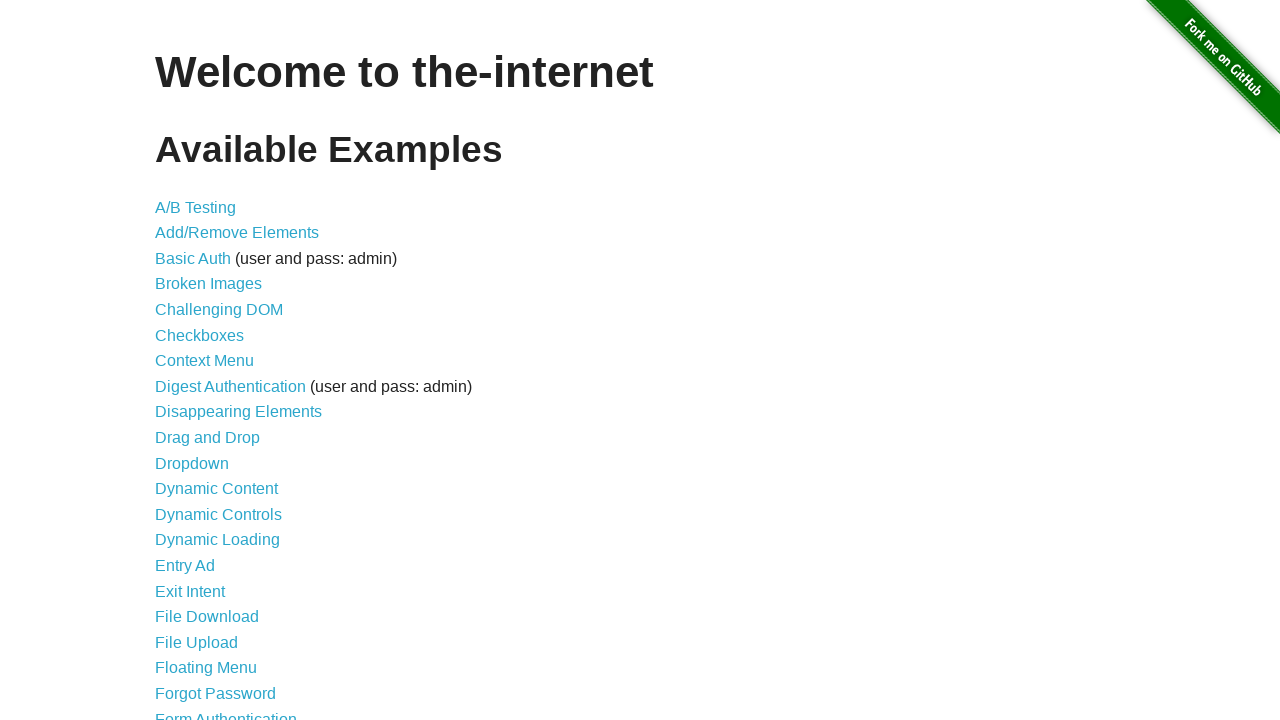

Found 3 links containing the letter 'B'
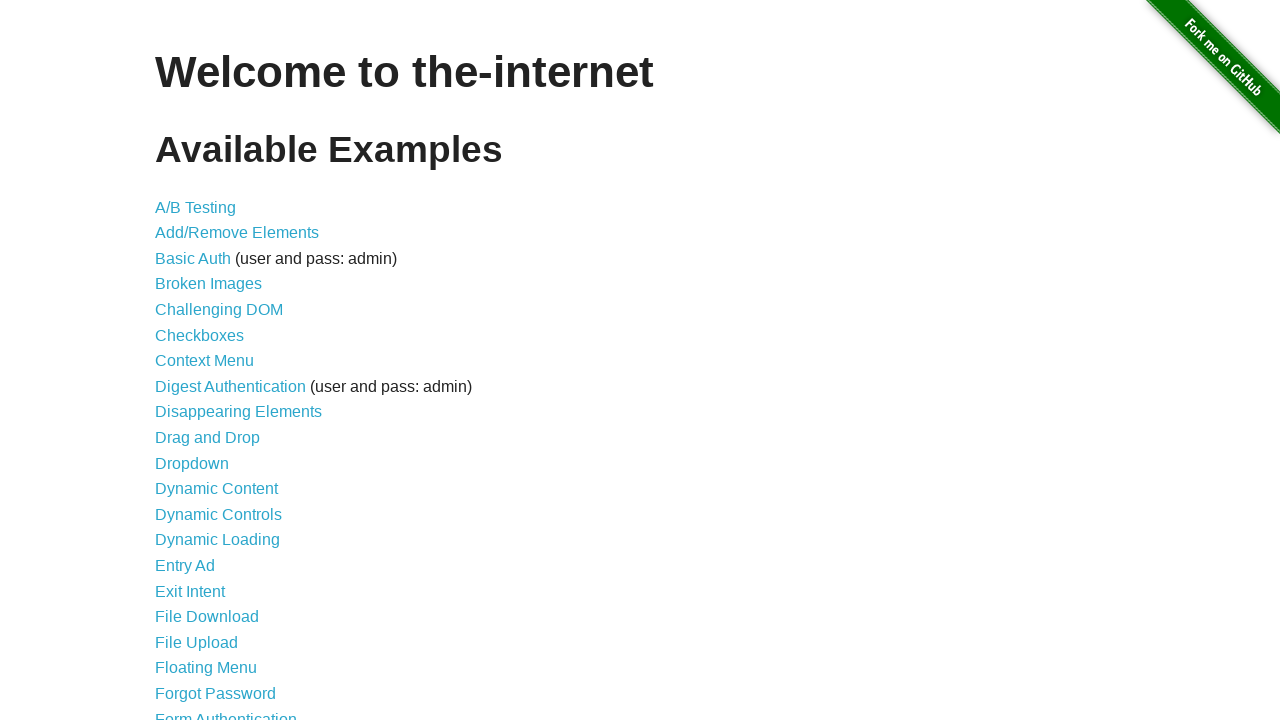

Clicked on the first navigation link at (196, 207) on li a >> nth=0
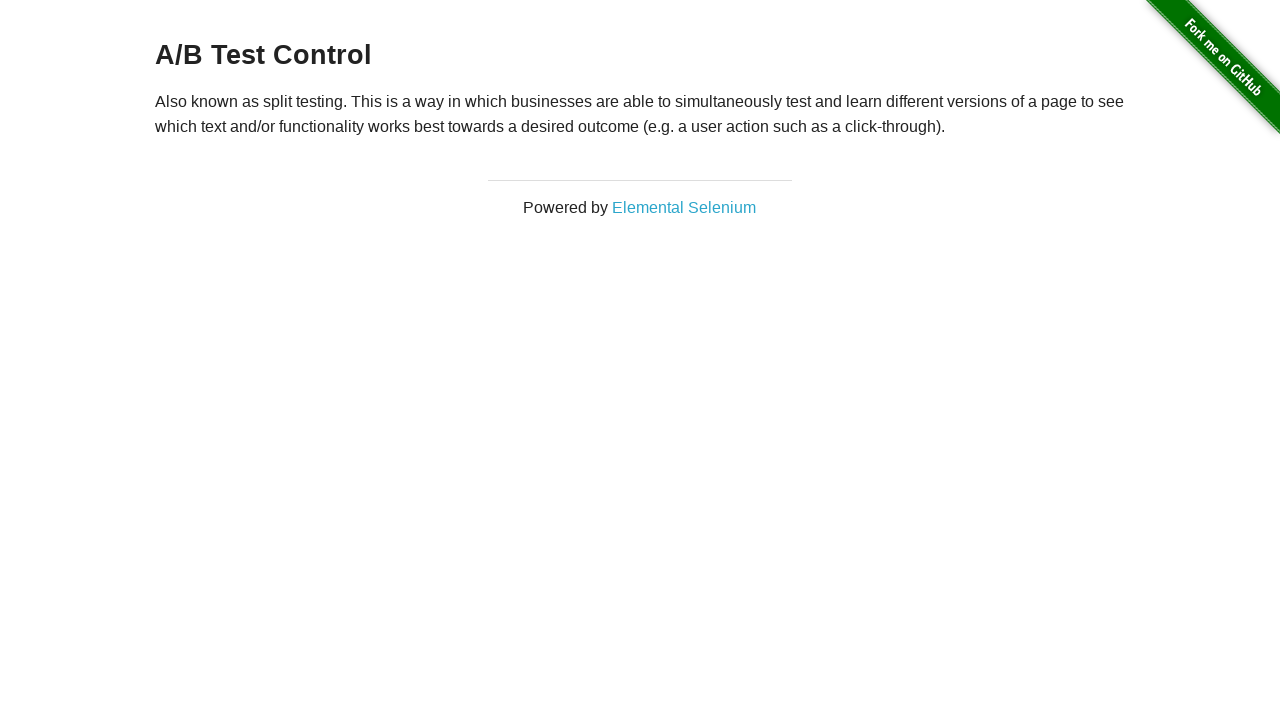

Navigation completed and new page loaded
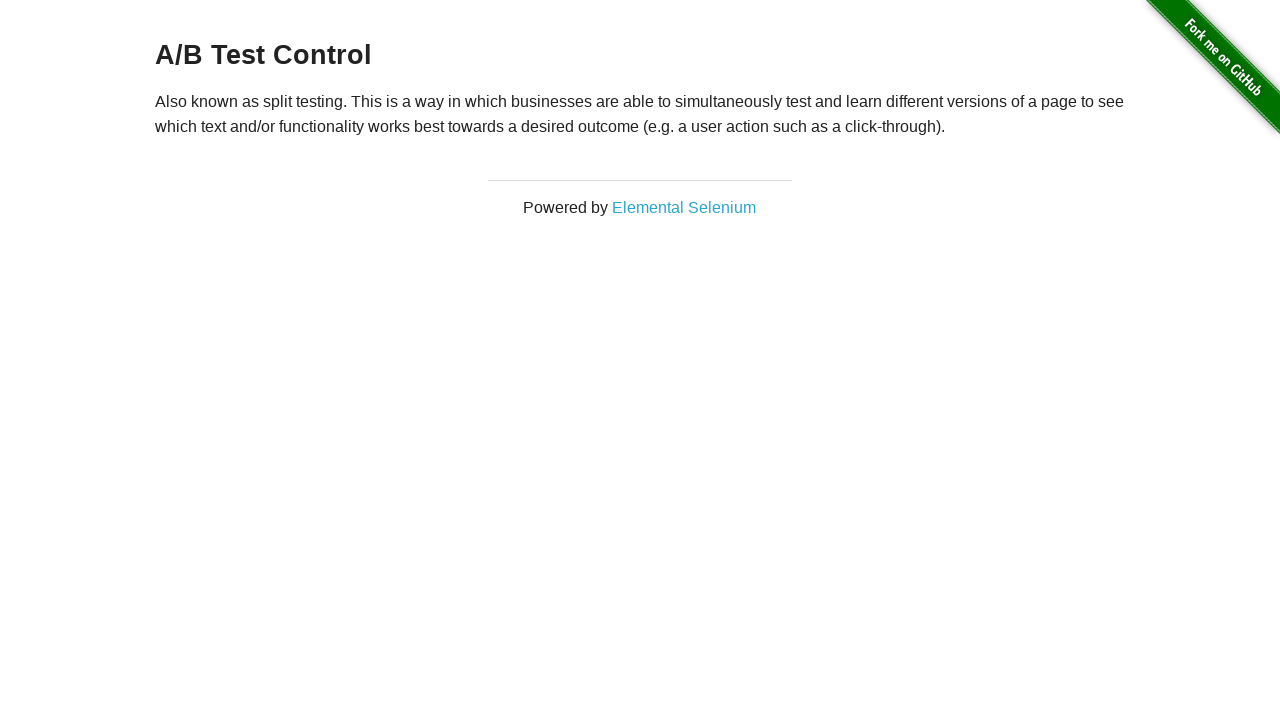

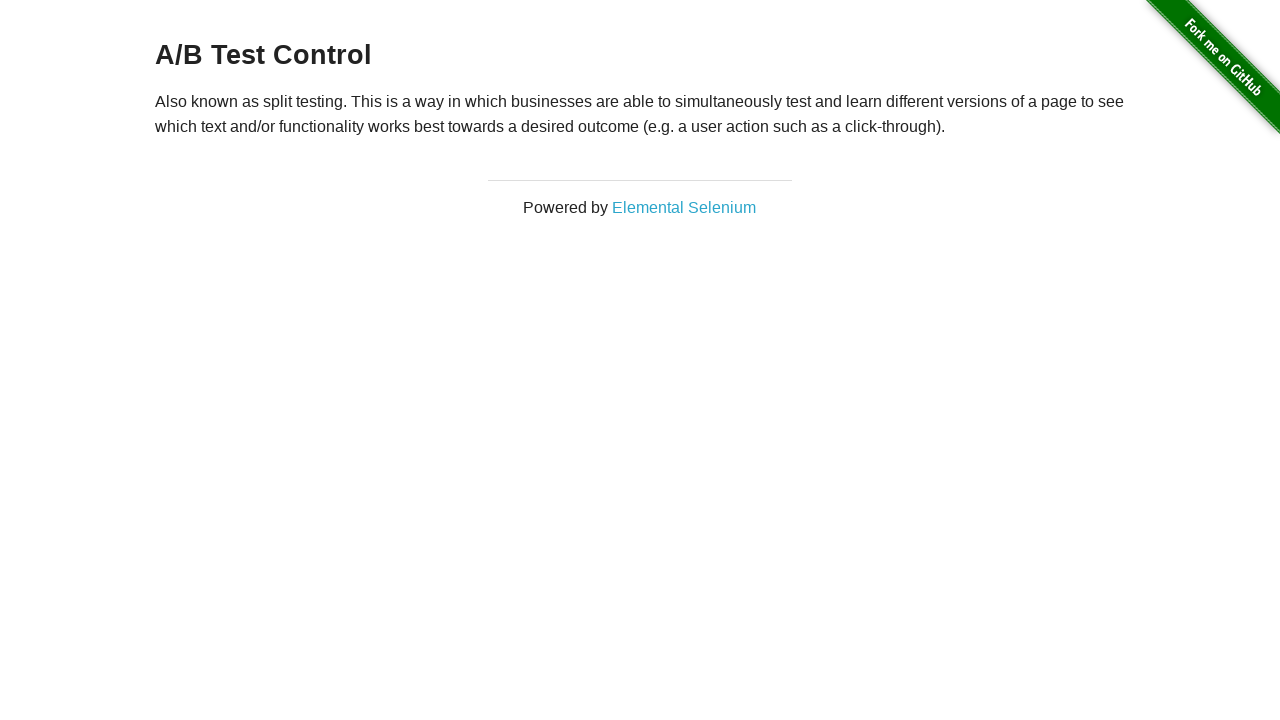